Tests e-commerce purchase flow by selecting a phone product, adding it to cart, and completing the order form with customer details

Starting URL: https://www.demoblaze.com

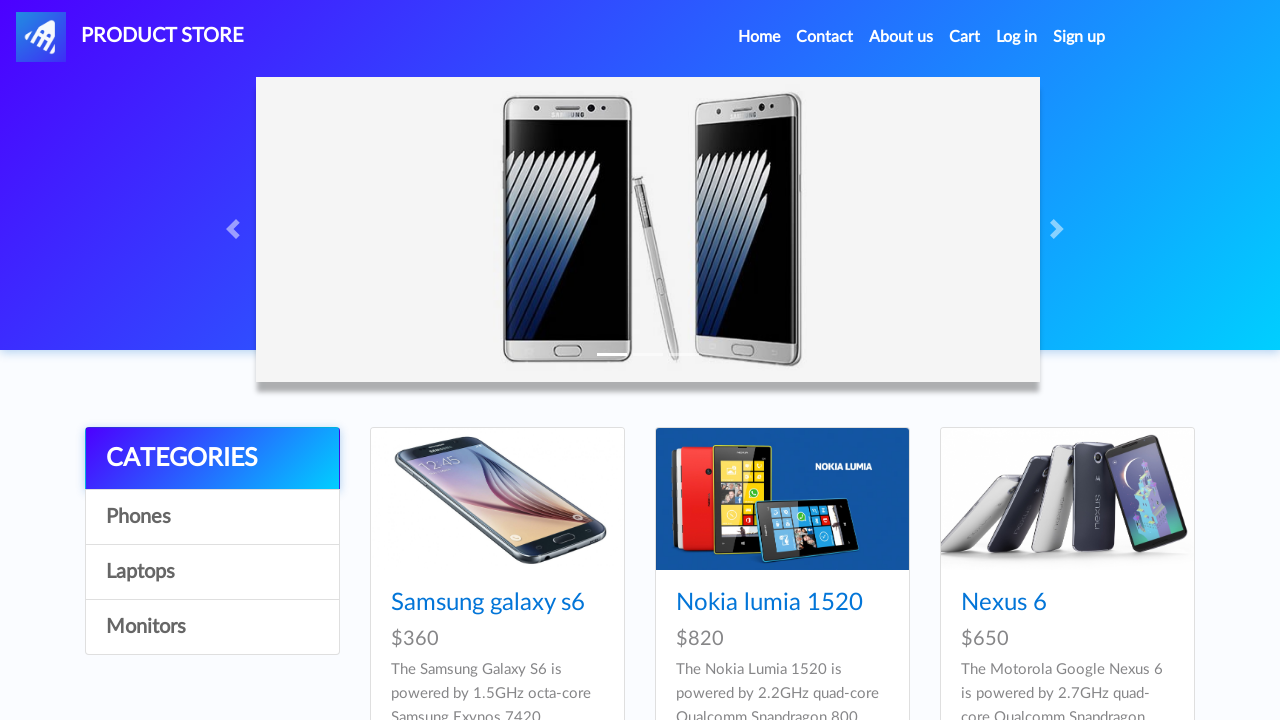

Clicked on Phones category at (212, 517) on xpath=//a[@id='itemc']
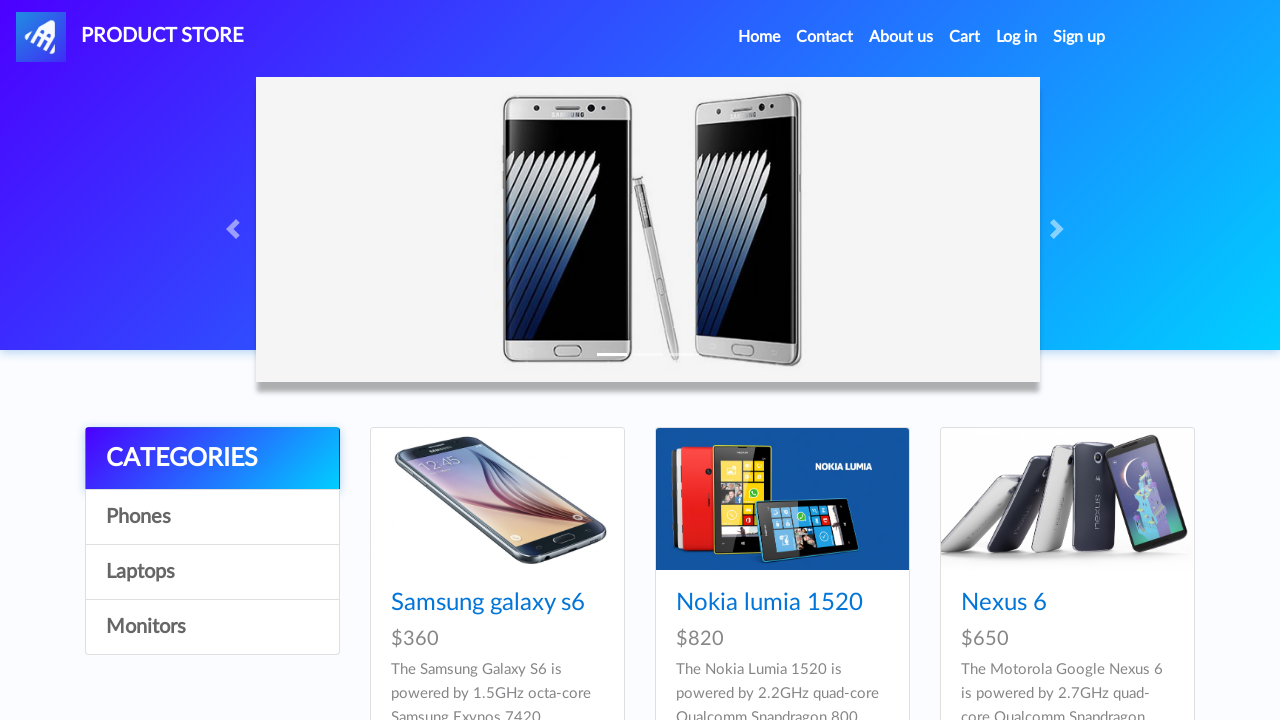

Products loaded in category
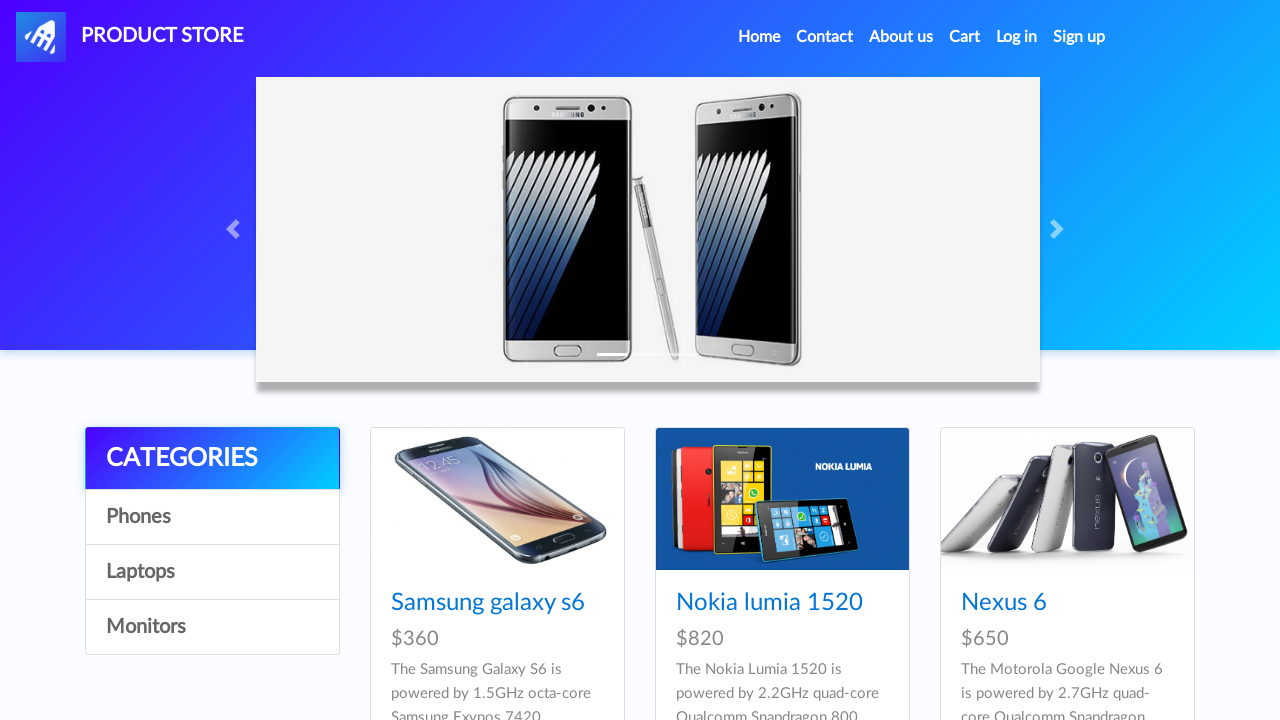

Clicked on HTC phone product at (497, 360) on xpath=//div[5]/div/div[2]/div/div[7]/div
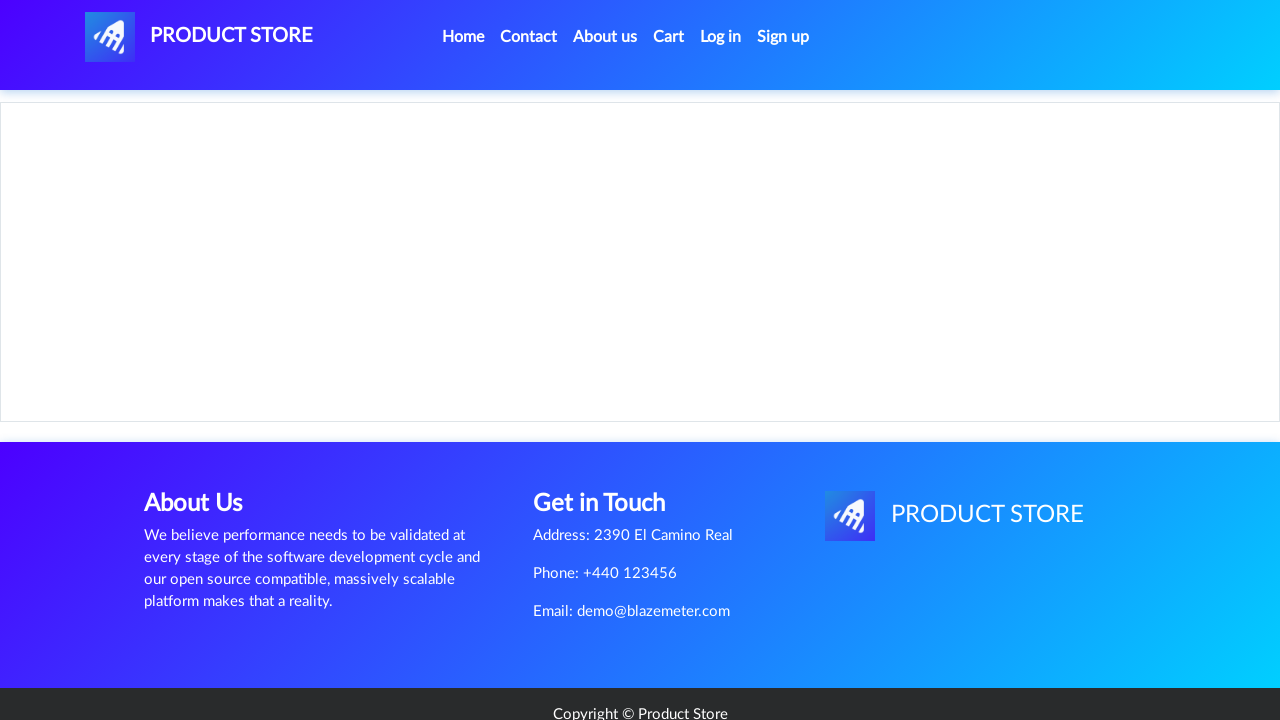

Product details page loaded
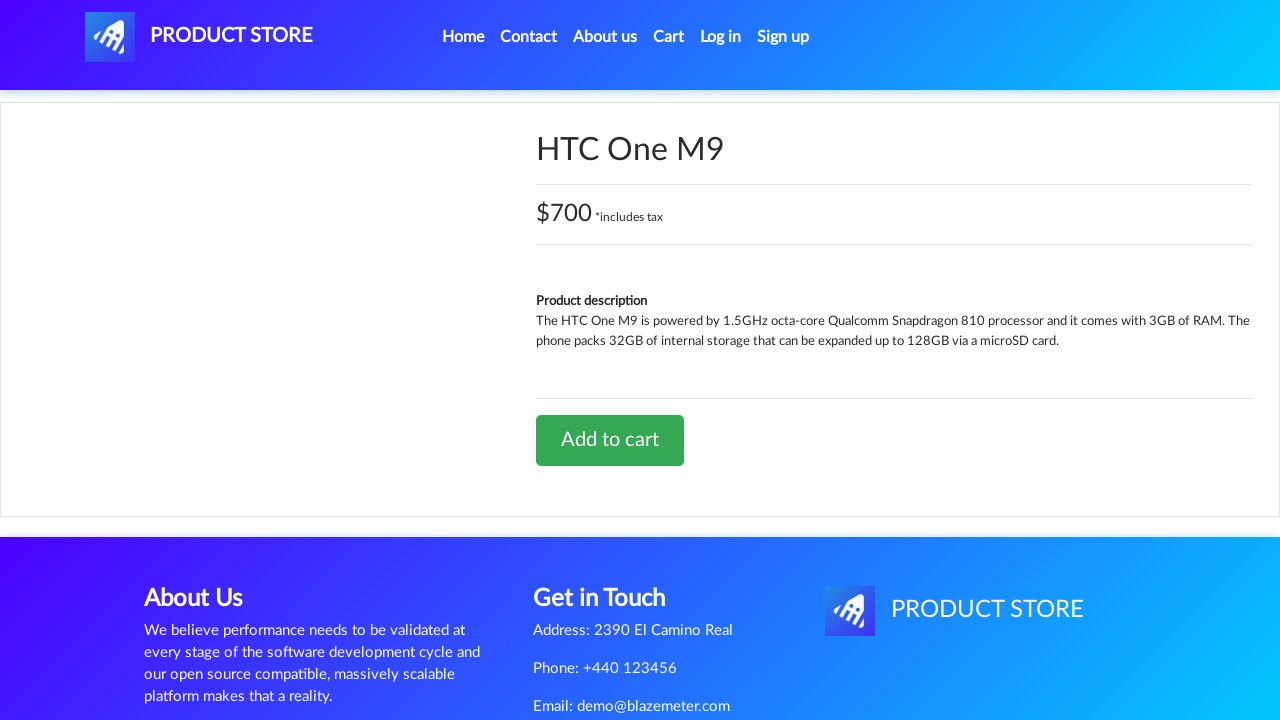

Clicked Add to cart button at (610, 440) on xpath=//div[5]/div/div[2]/div[2]/div/a
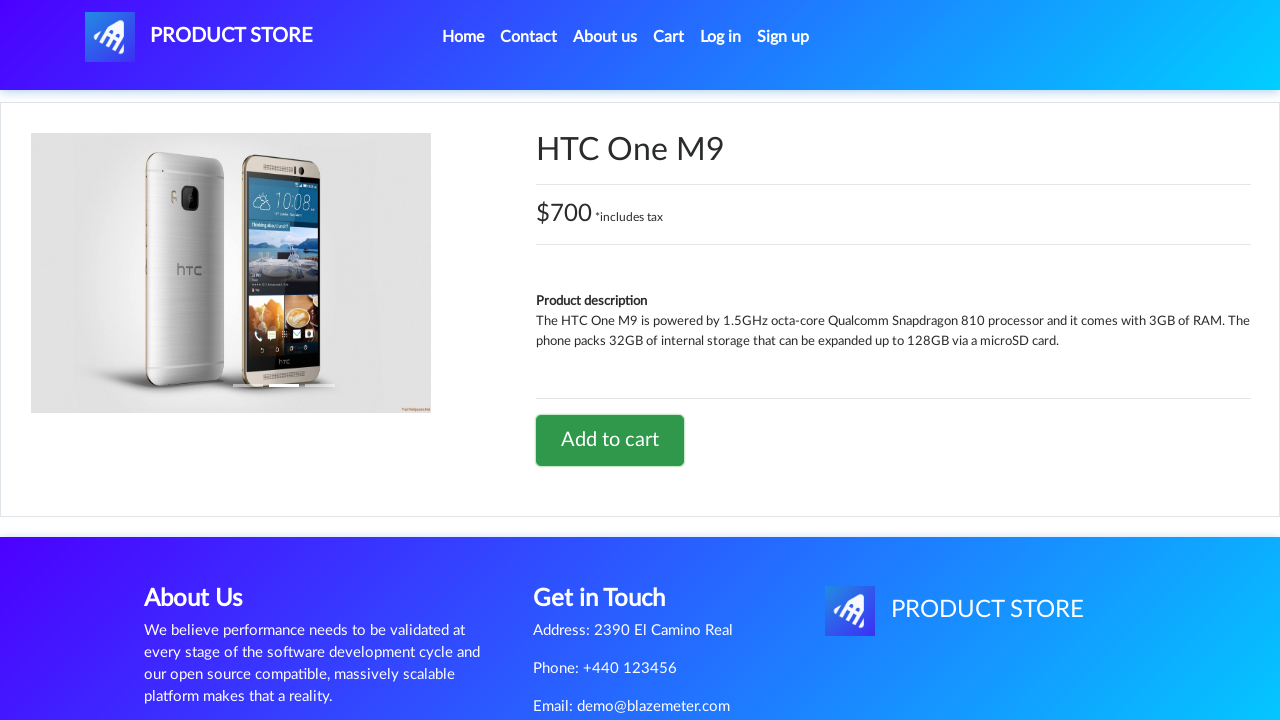

Navigated to shopping cart at (669, 37) on a#cartur
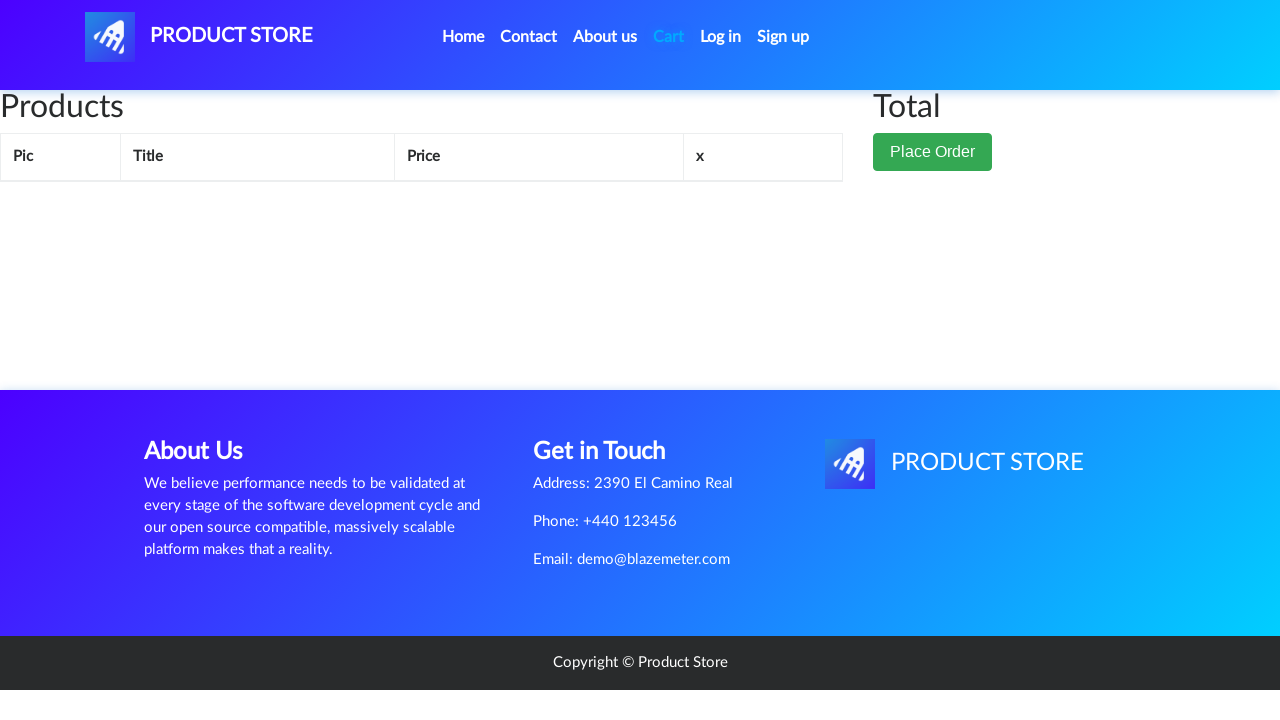

Place Order button is visible
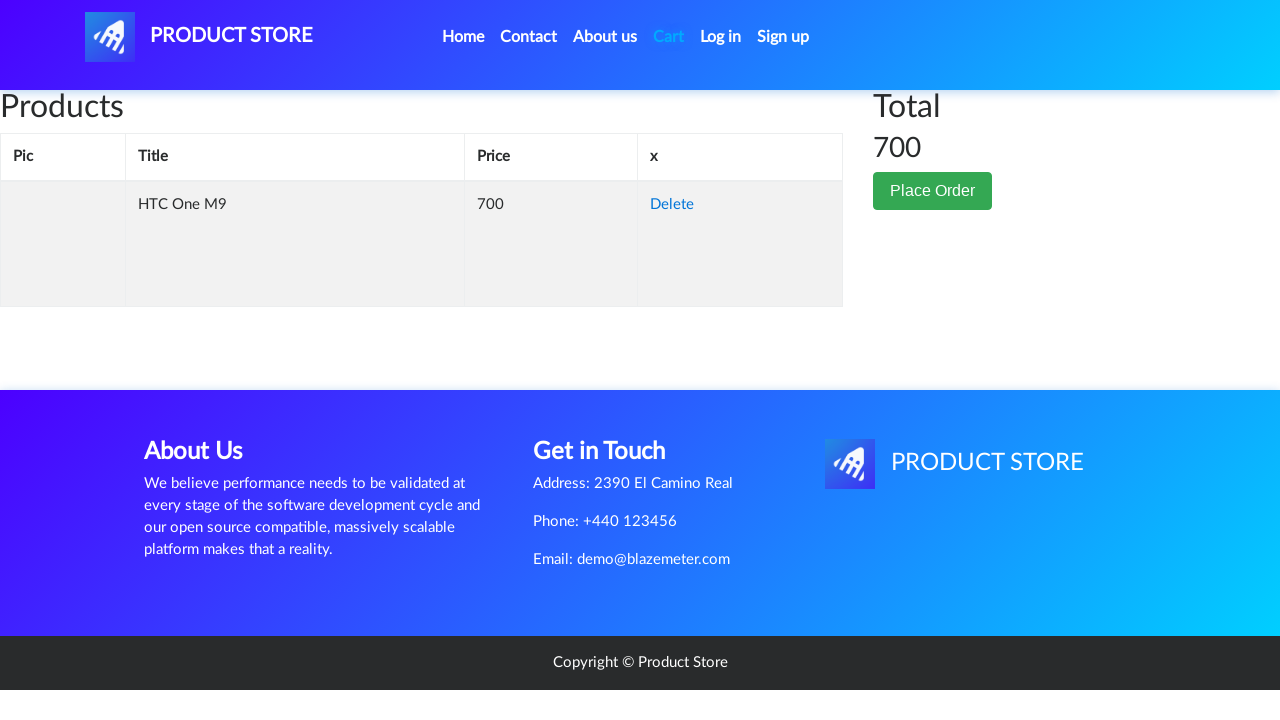

Clicked Place Order button at (933, 191) on xpath=//div[6]/div/div[2]/button
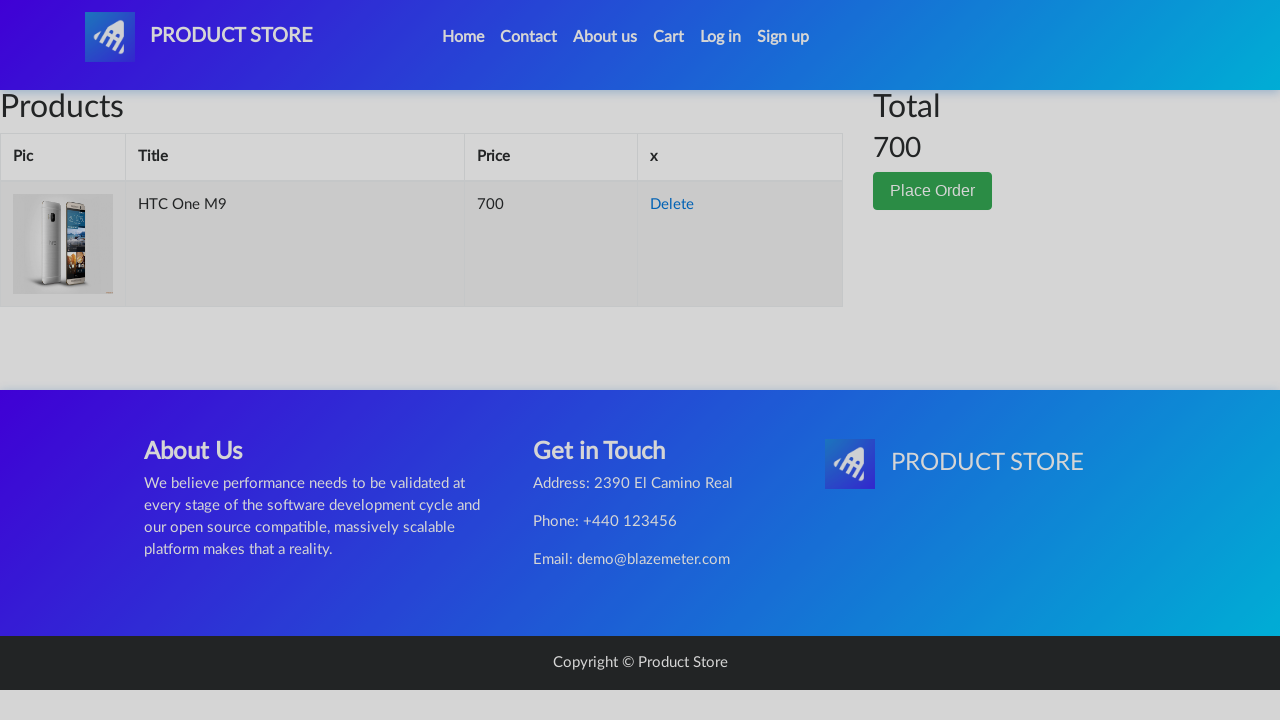

Order modal form loaded
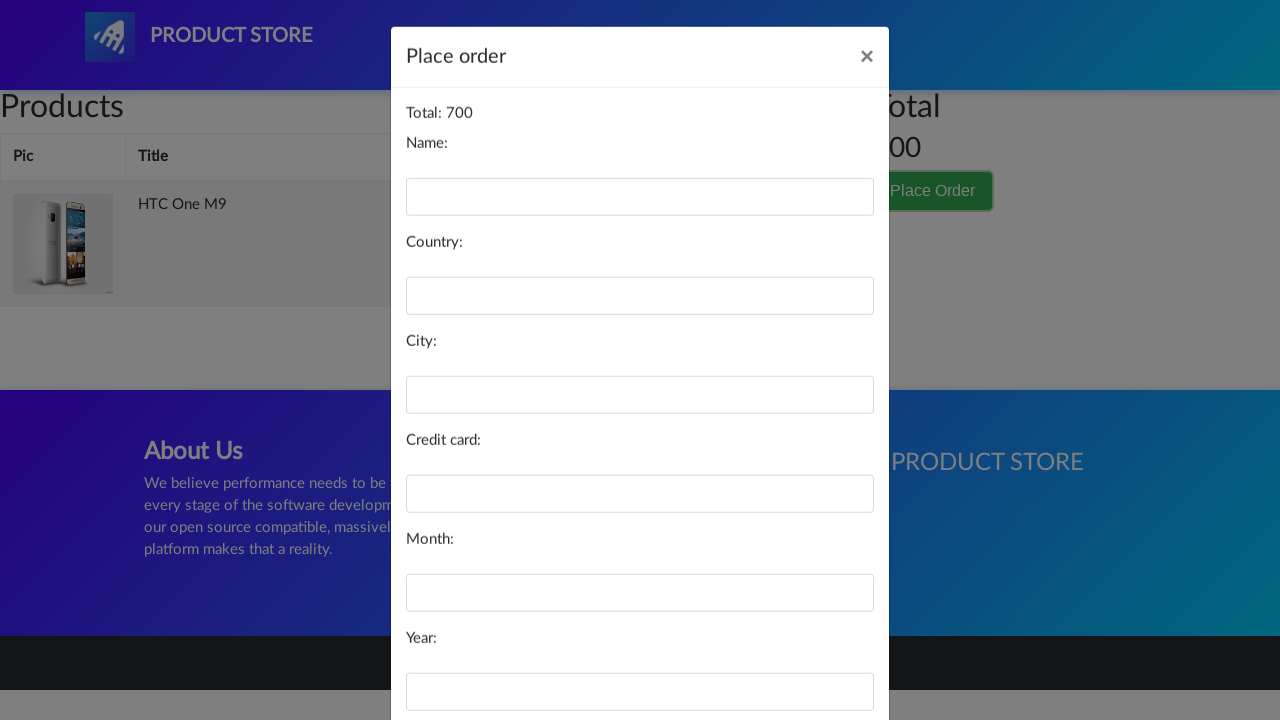

Filled name field with 'John Smith' on //div[3]/div/div/div[2]/form/div[1]/input
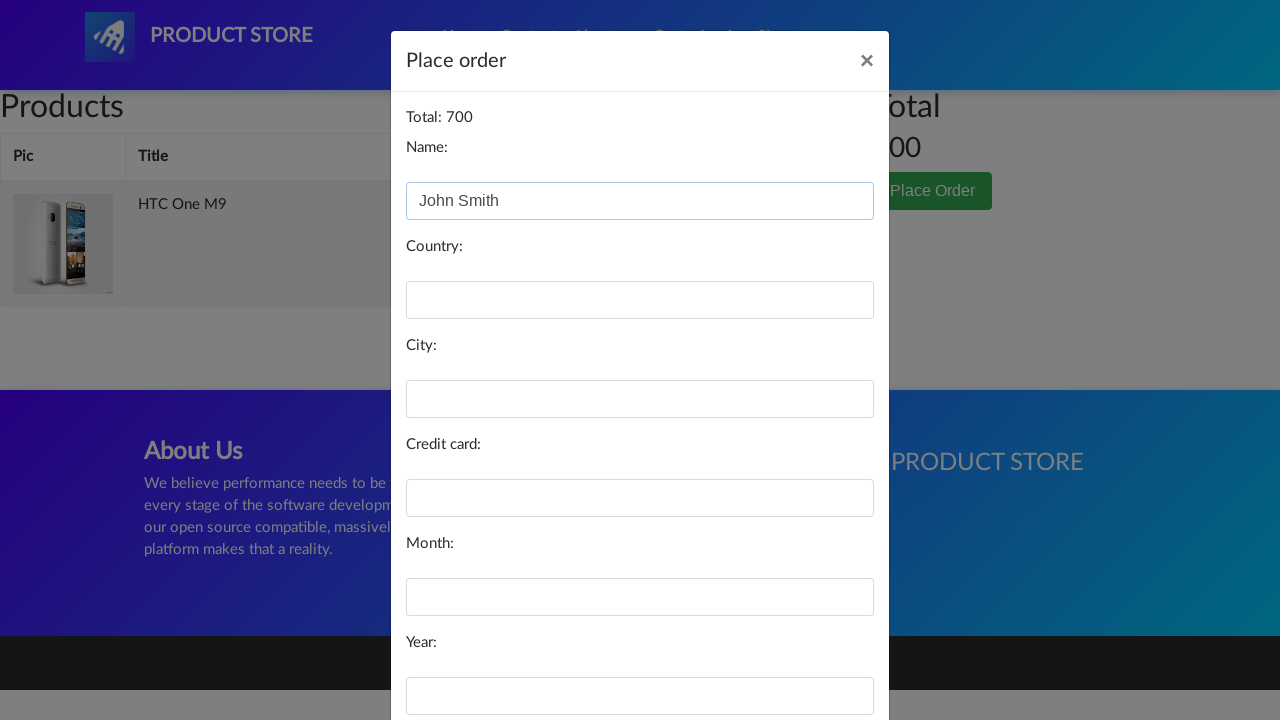

Filled country field with 'United States' on //div[3]/div/div/div[2]/form/div[2]/input
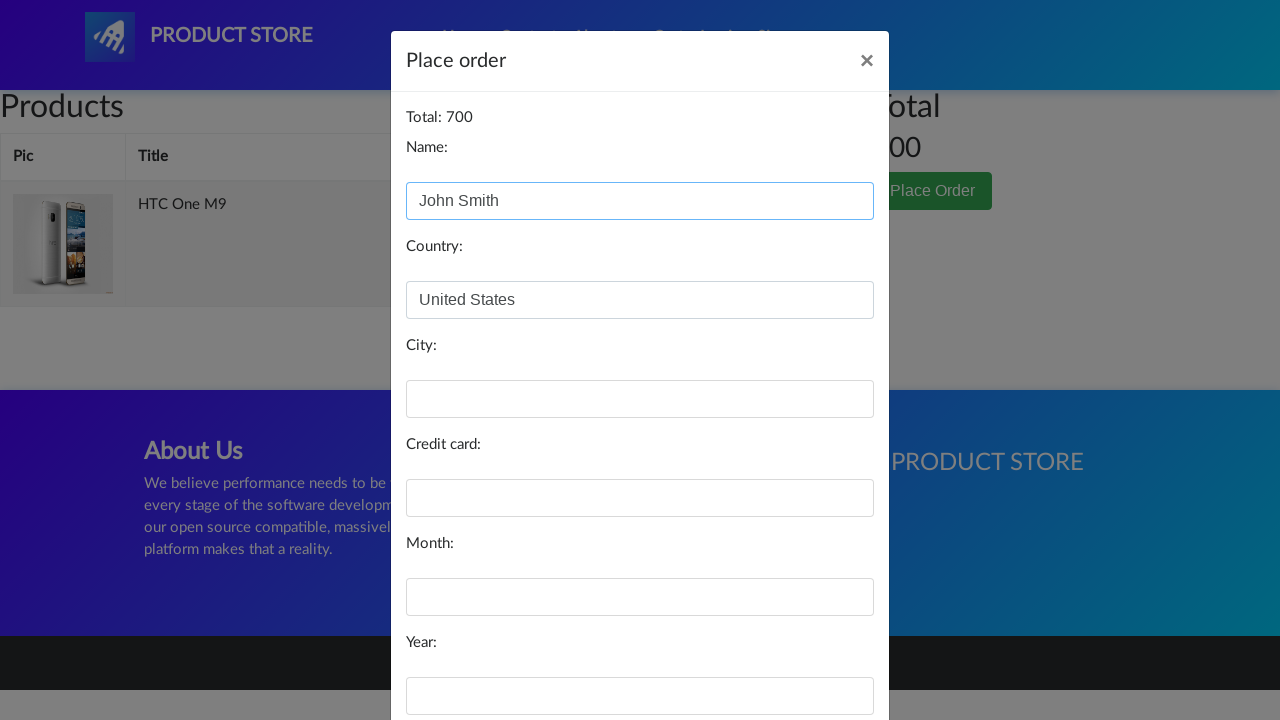

Filled city field with 'New York' on //div[3]/div/div/div[2]/form/div[3]/input
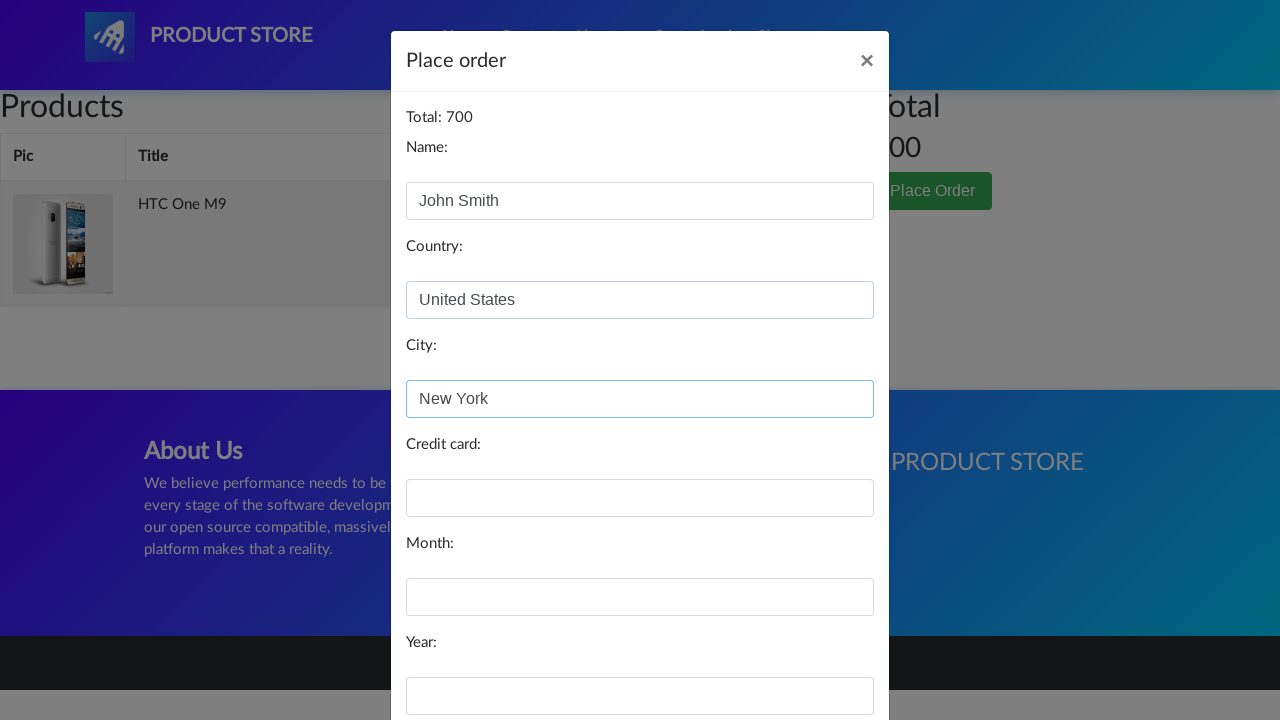

Filled credit card field with card number on //div[3]/div/div/div[2]/form/div[4]/input
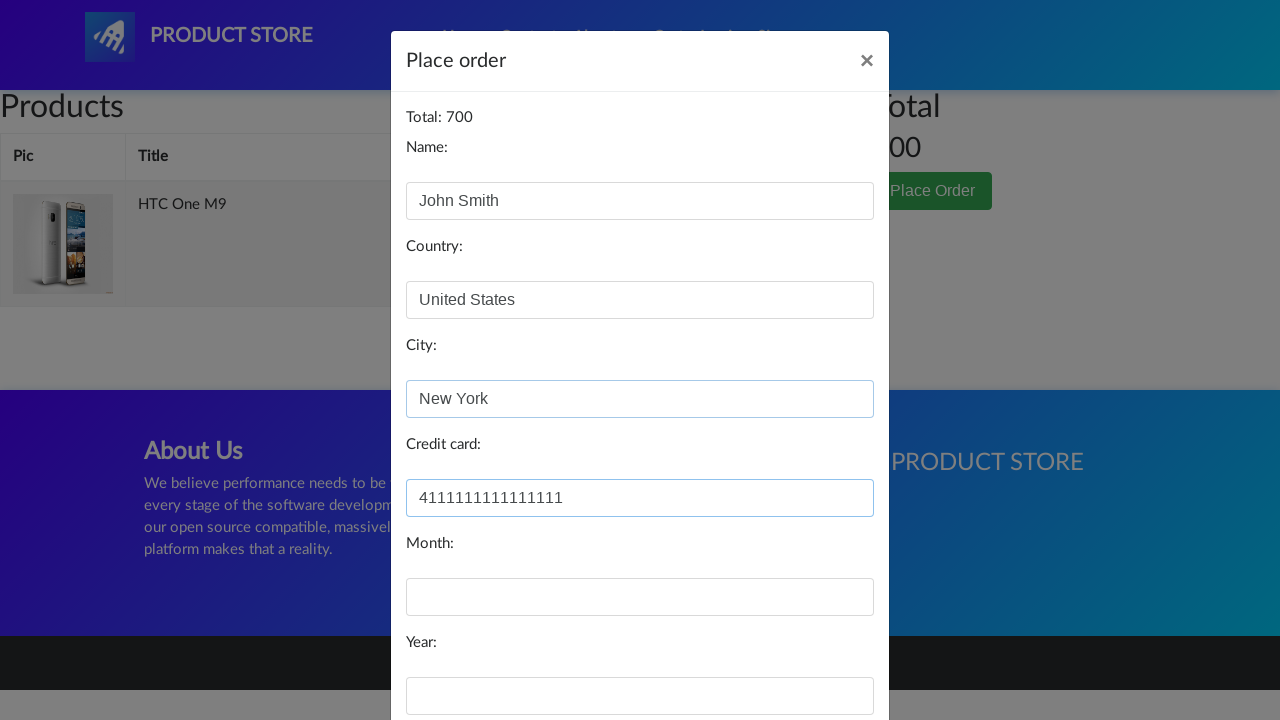

Filled month field with '12' on //div[3]/div/div/div[2]/form/div[5]/input
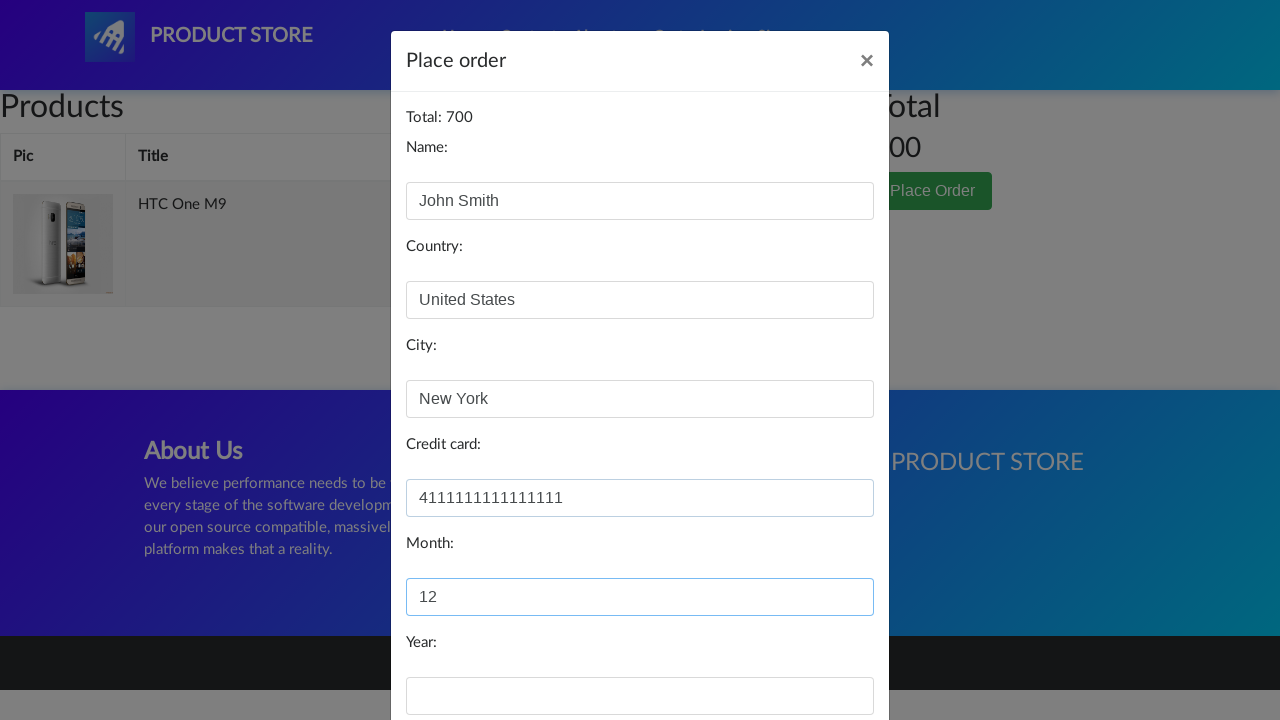

Filled year field with '2025' on //div[3]/div/div/div[2]/form/div[6]/input
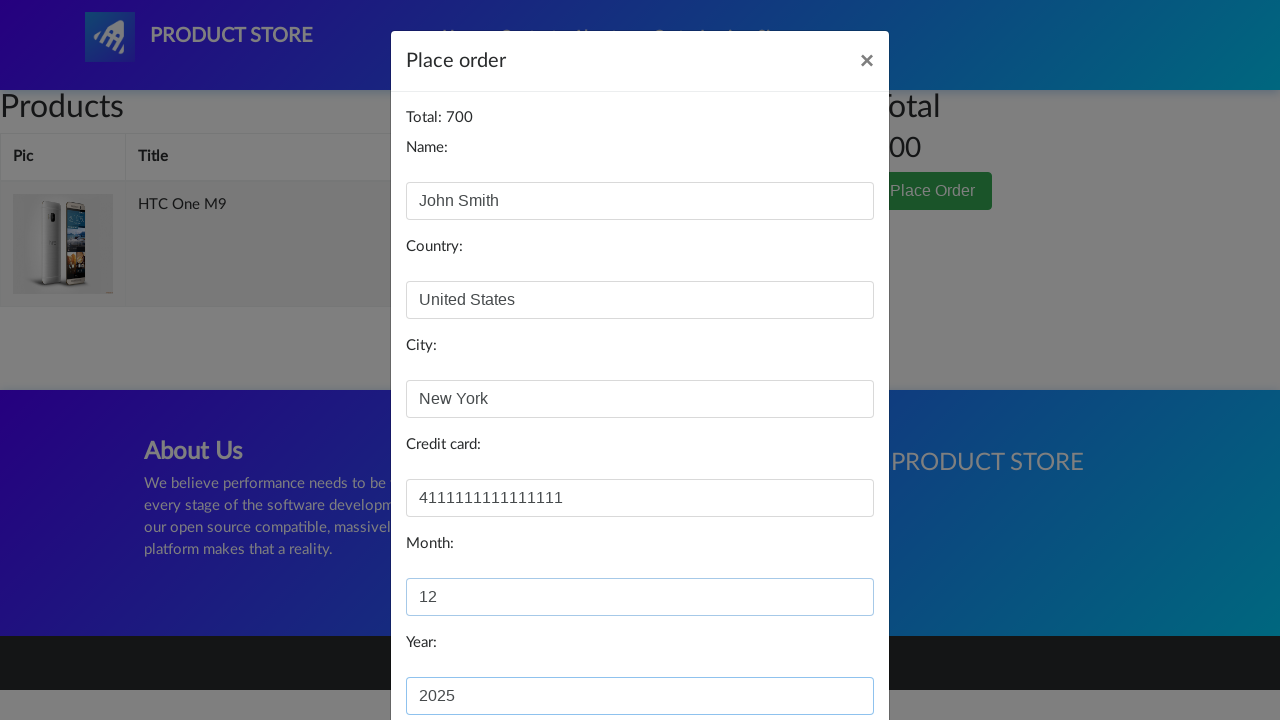

Clicked Purchase button to complete order at (823, 655) on xpath=//div[@id='orderModal']/div/div/div[3]/button[2]
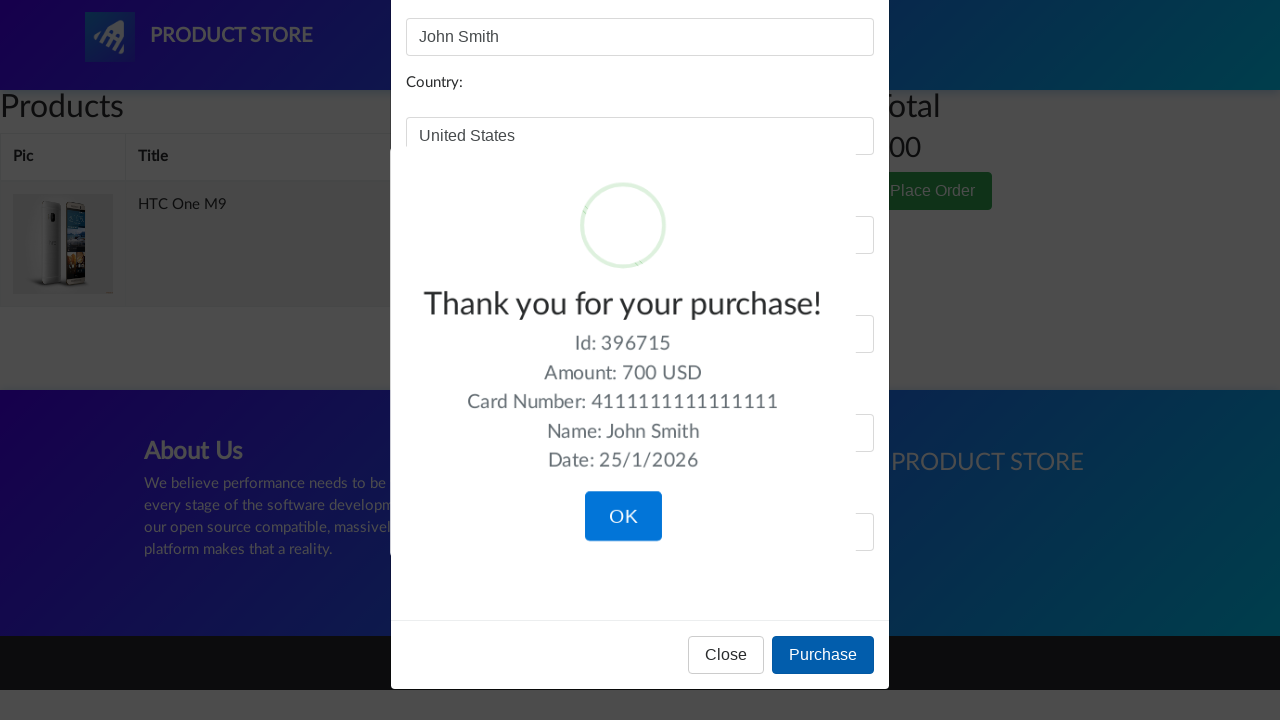

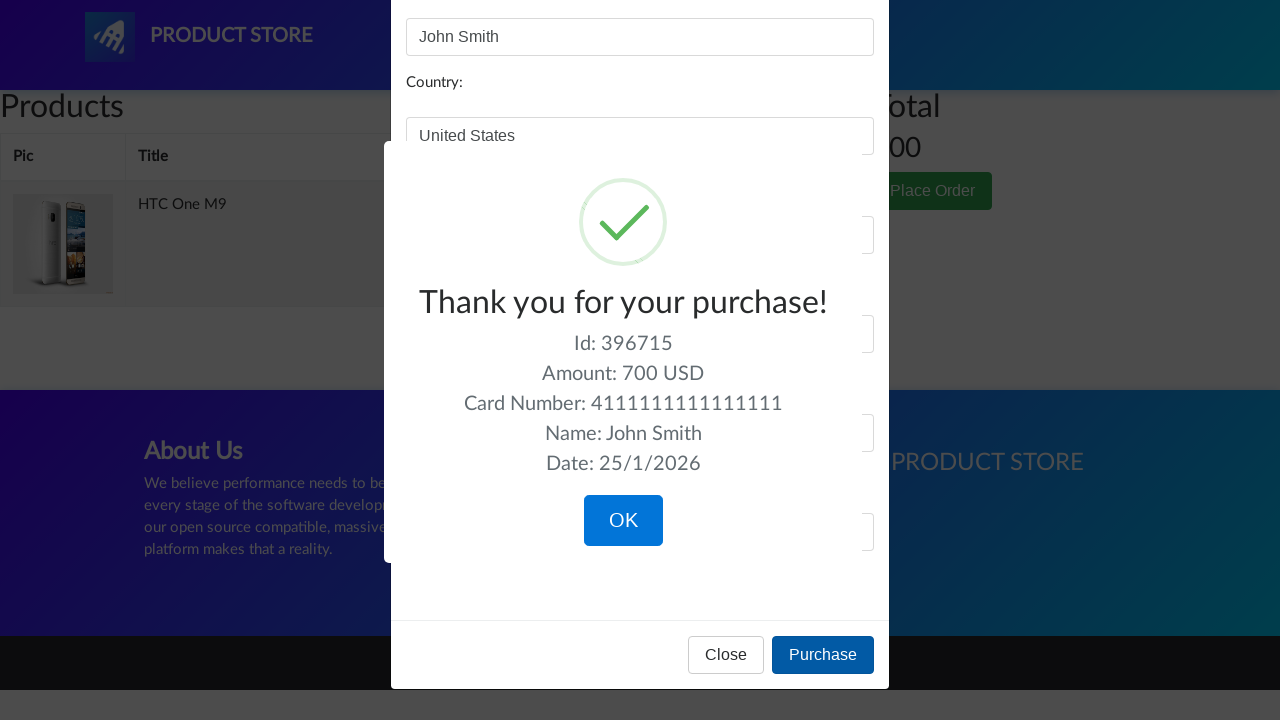